Tests the password reset functionality by clicking the forgot password link and filling out the reset form with new password details

Starting URL: https://rahulshettyacademy.com/client/

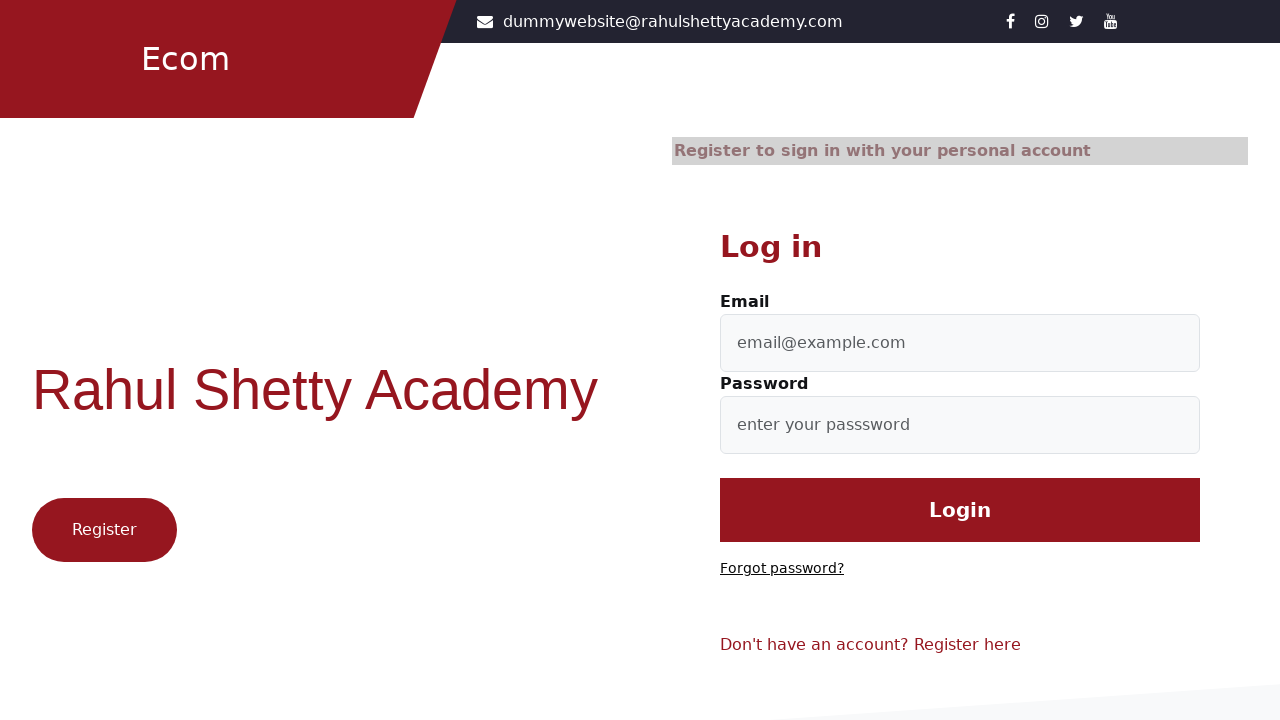

Clicked 'Forgot password?' link at (782, 569) on text='Forgot password?'
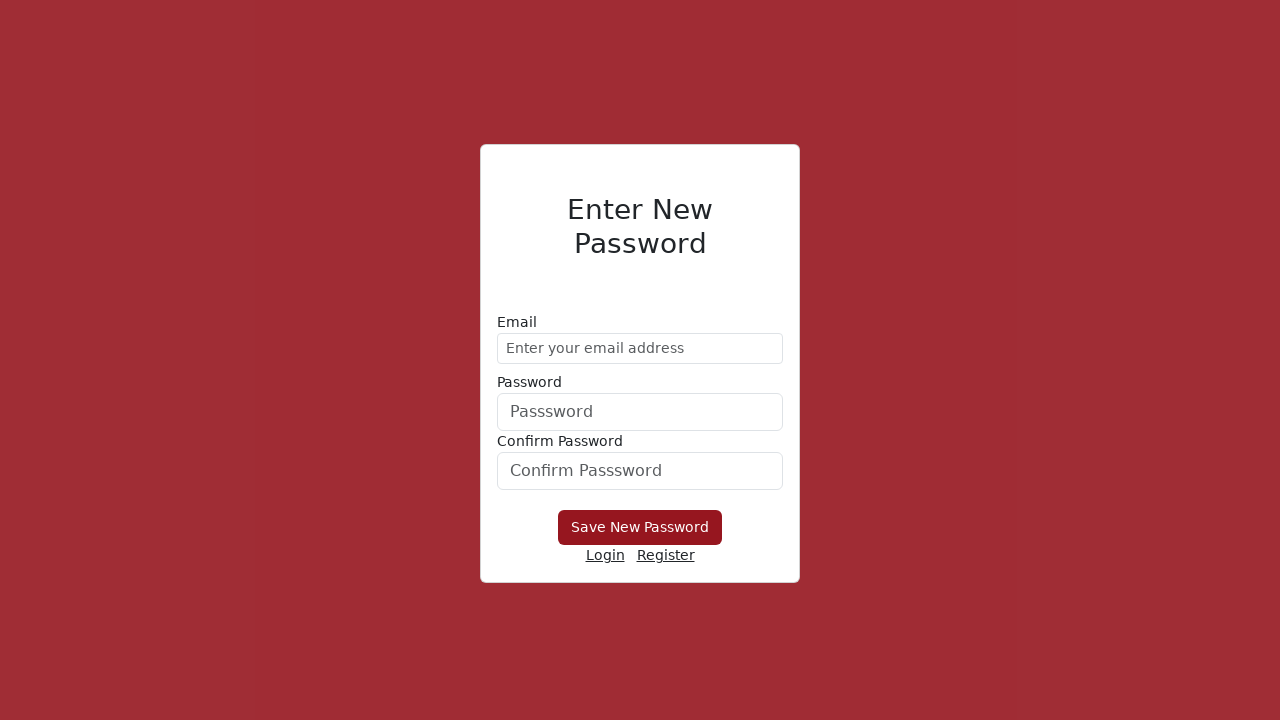

Filled email field with 'demo@gmail.com' on //form/div[1]/input
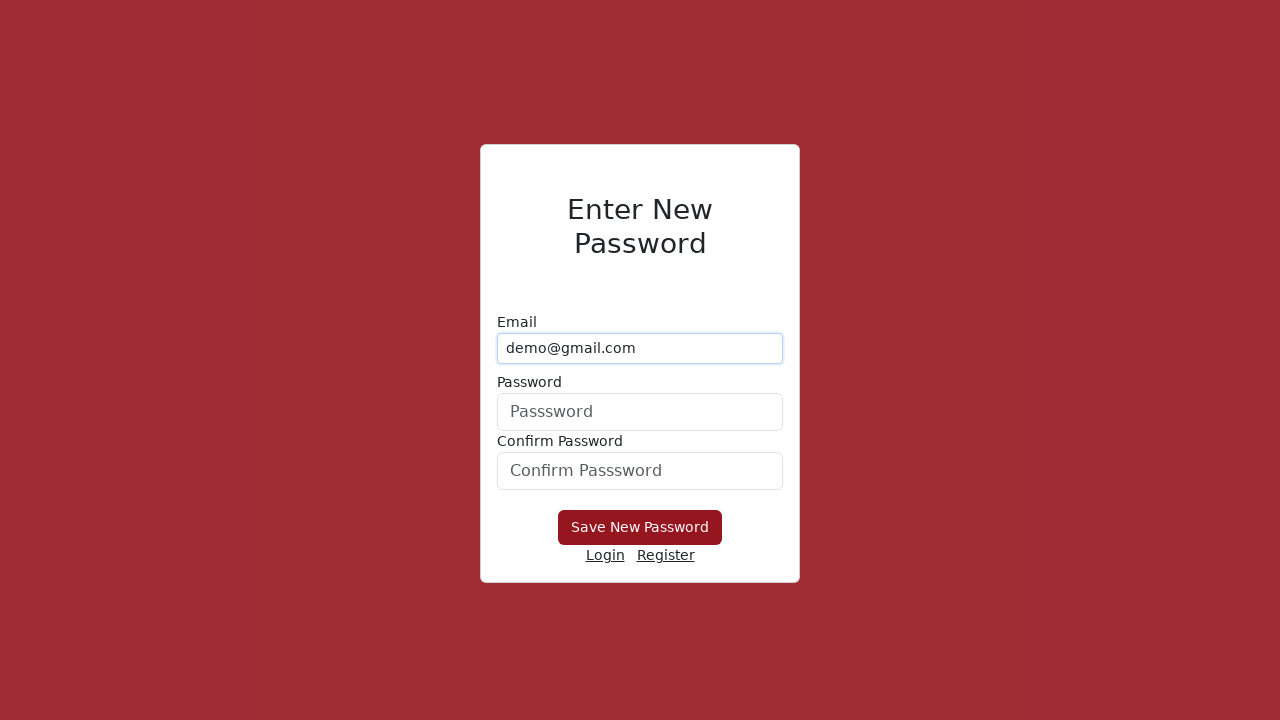

Filled new password field with 'Hello@1234' on form div:nth-child(2) input
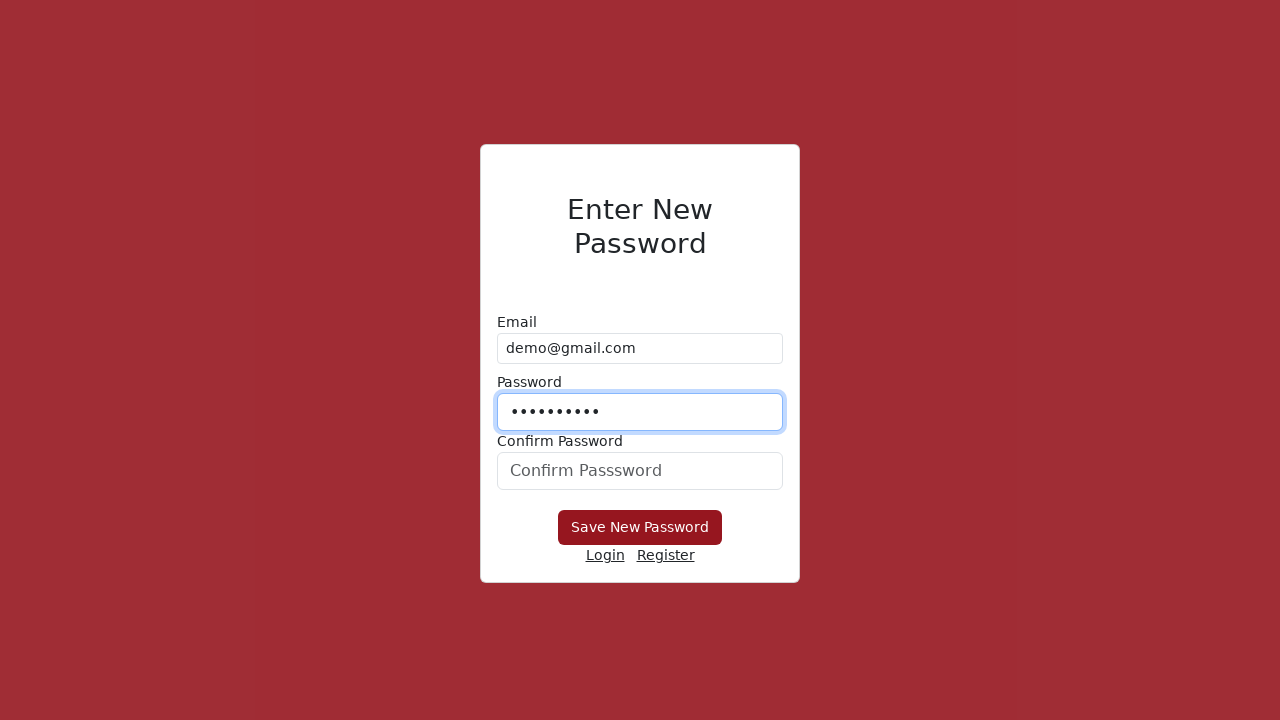

Filled confirm password field with 'Hello@1234' on //label[text()='Confirm Password']/following-sibling::input
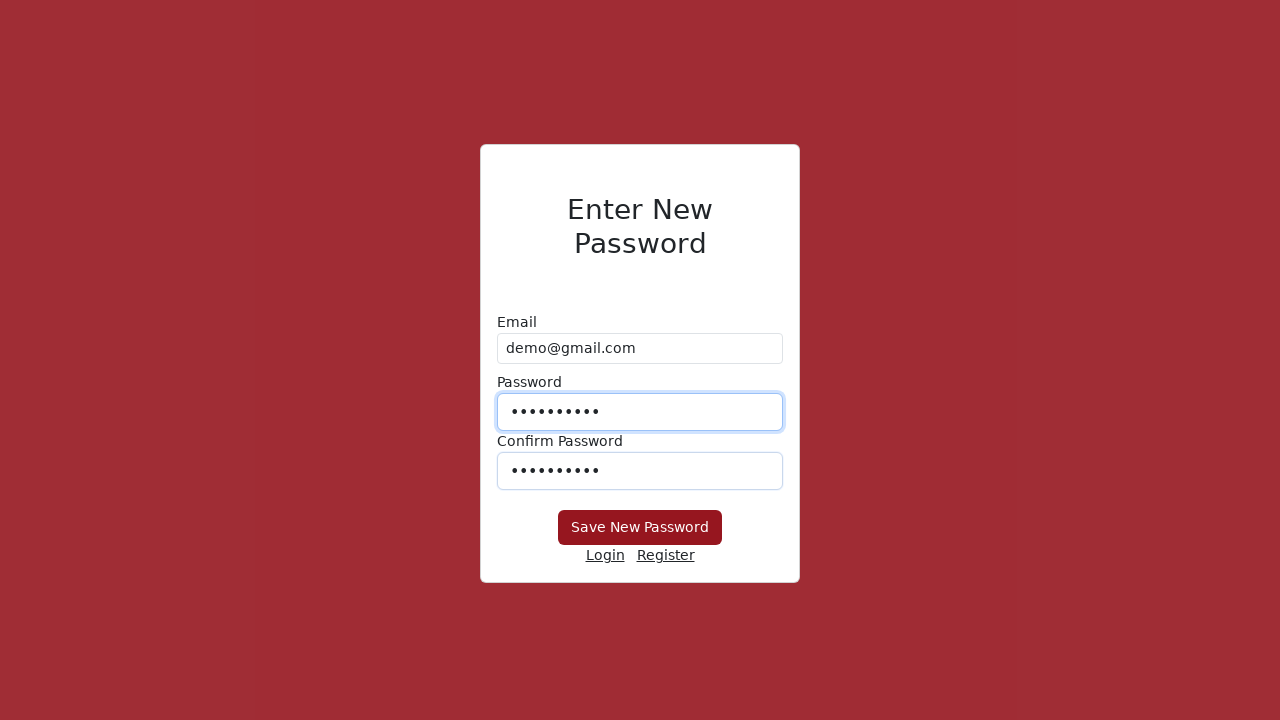

Clicked 'Save New Password' button to submit password reset form at (640, 528) on xpath=//form/div[4]/child::button[text()='Save New Password']
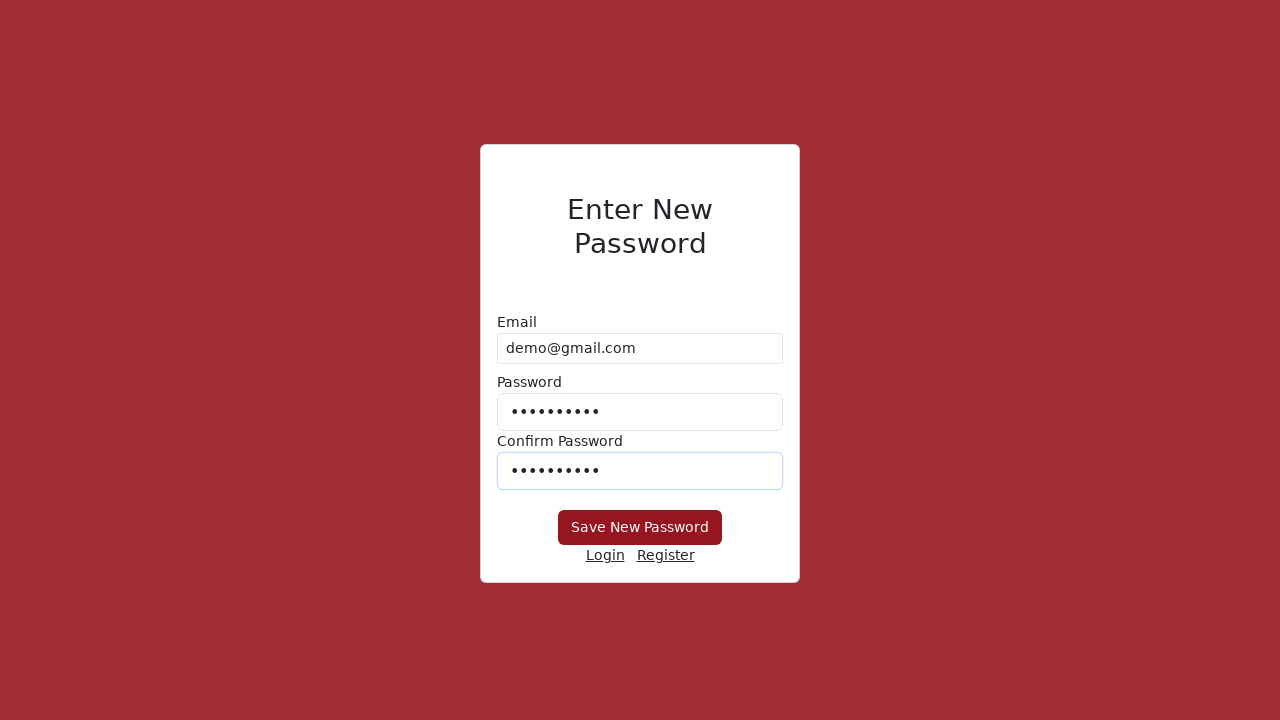

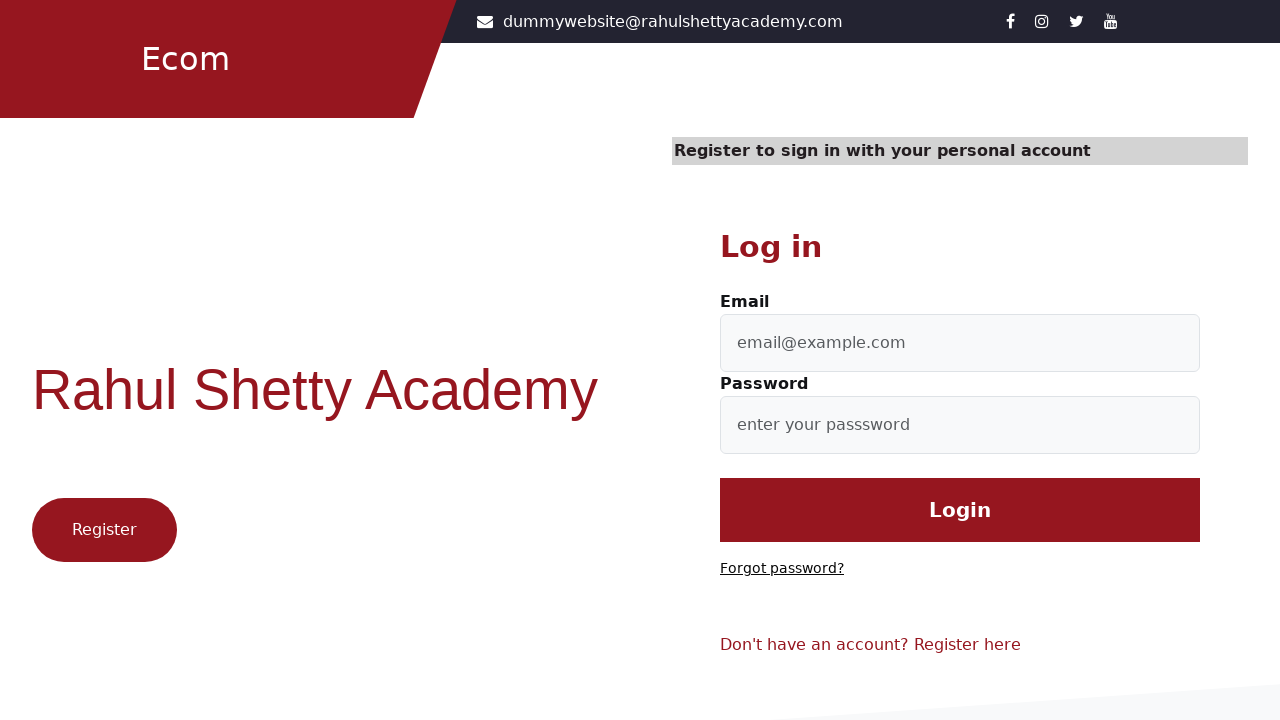